Tests handling of a JavaScript prompt dialog by clicking a button and providing input text to the prompt

Starting URL: https://www.tutorialspoint.com/selenium/practice/alerts.php

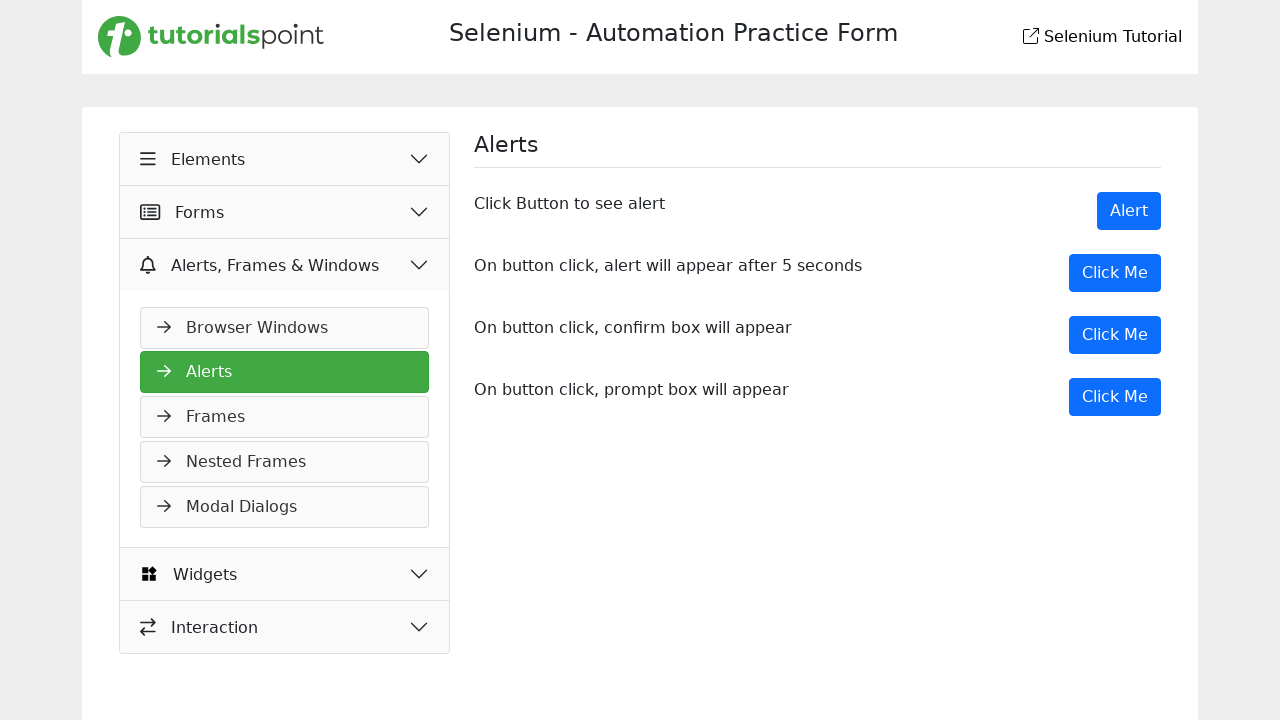

Set up dialog handler to accept prompt with 'welcome' text
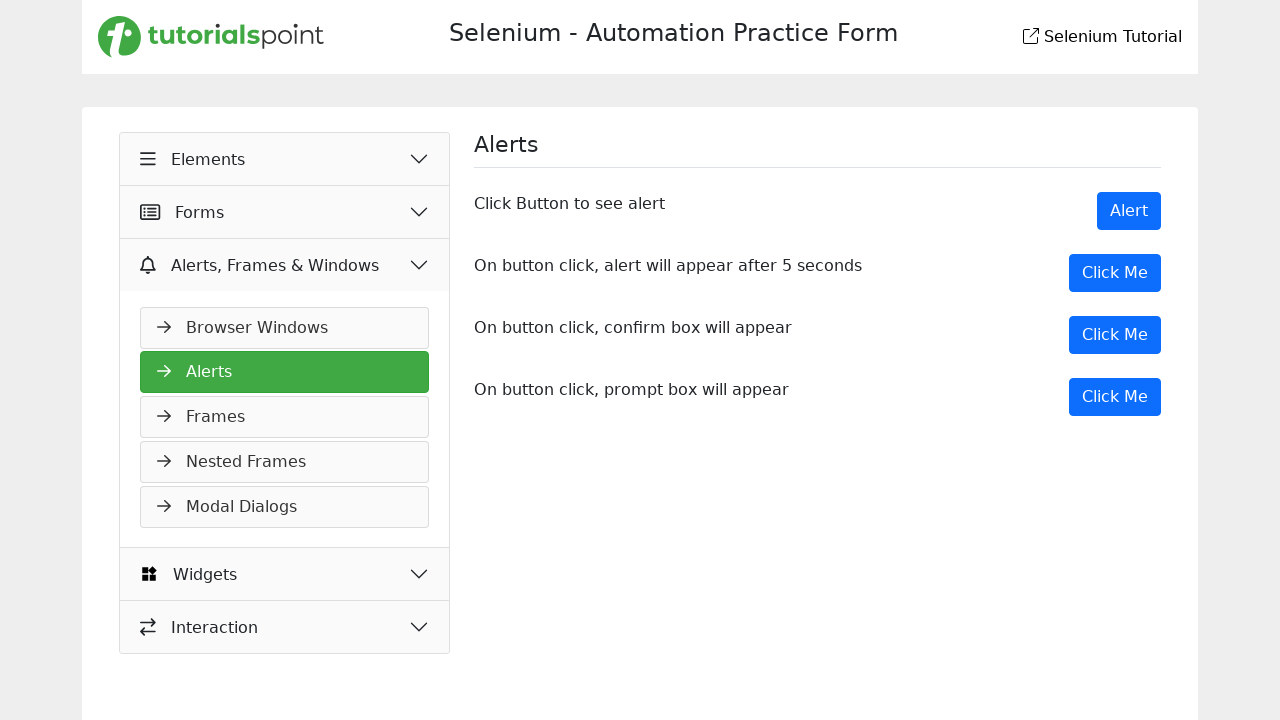

Clicked button to trigger JavaScript prompt dialog at (1115, 397) on button[onclick='myPromp()']
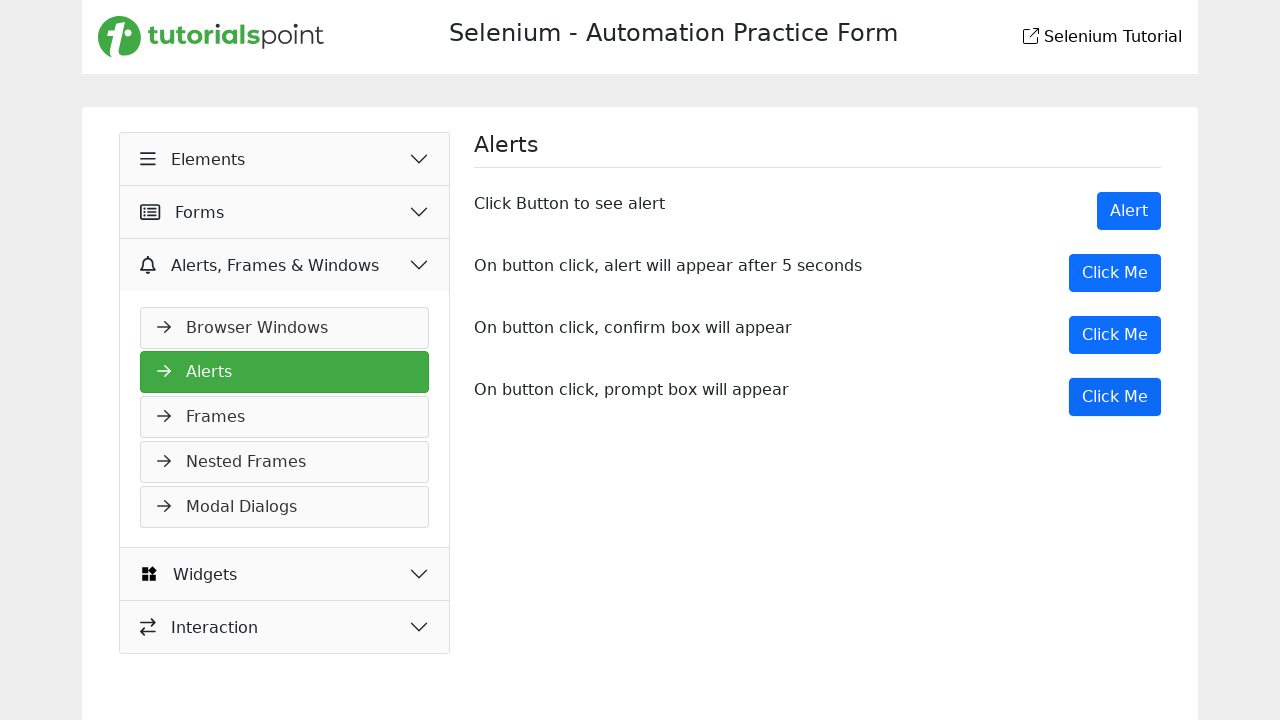

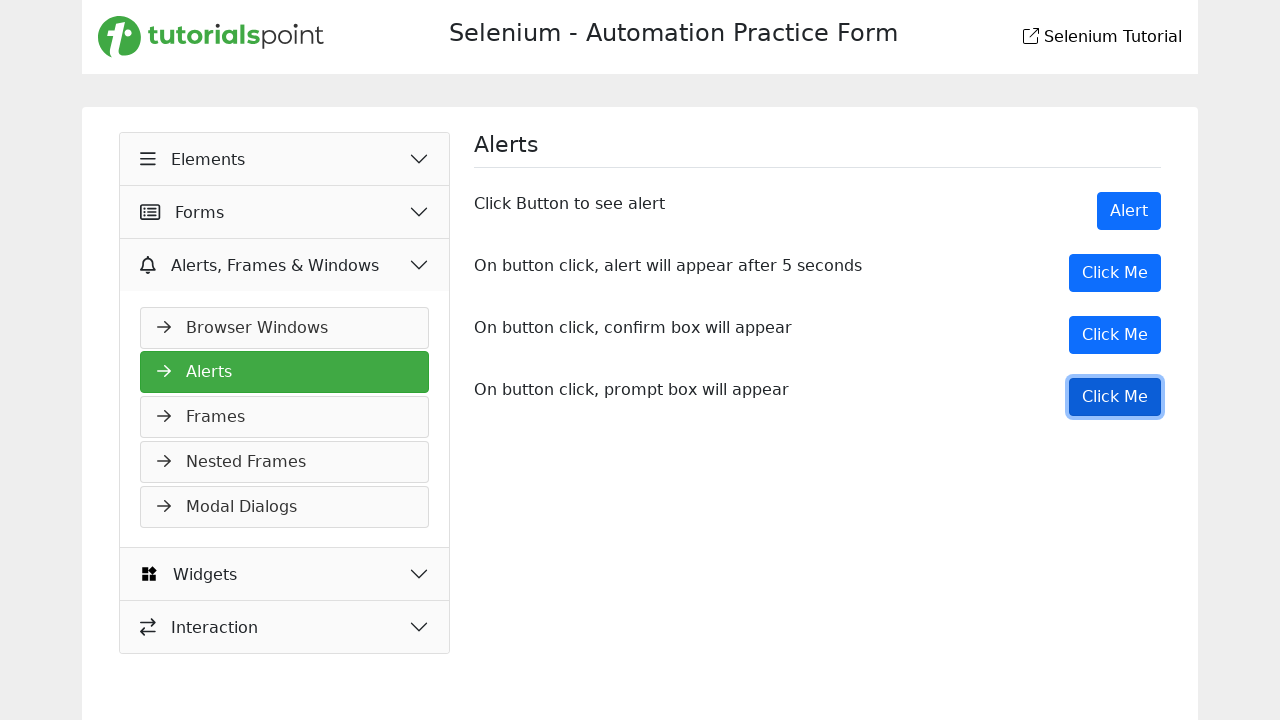